Tests drag and drop functionality by dragging an element from source to target on jQuery UI demo page

Starting URL: http://jqueryui.com/droppable/

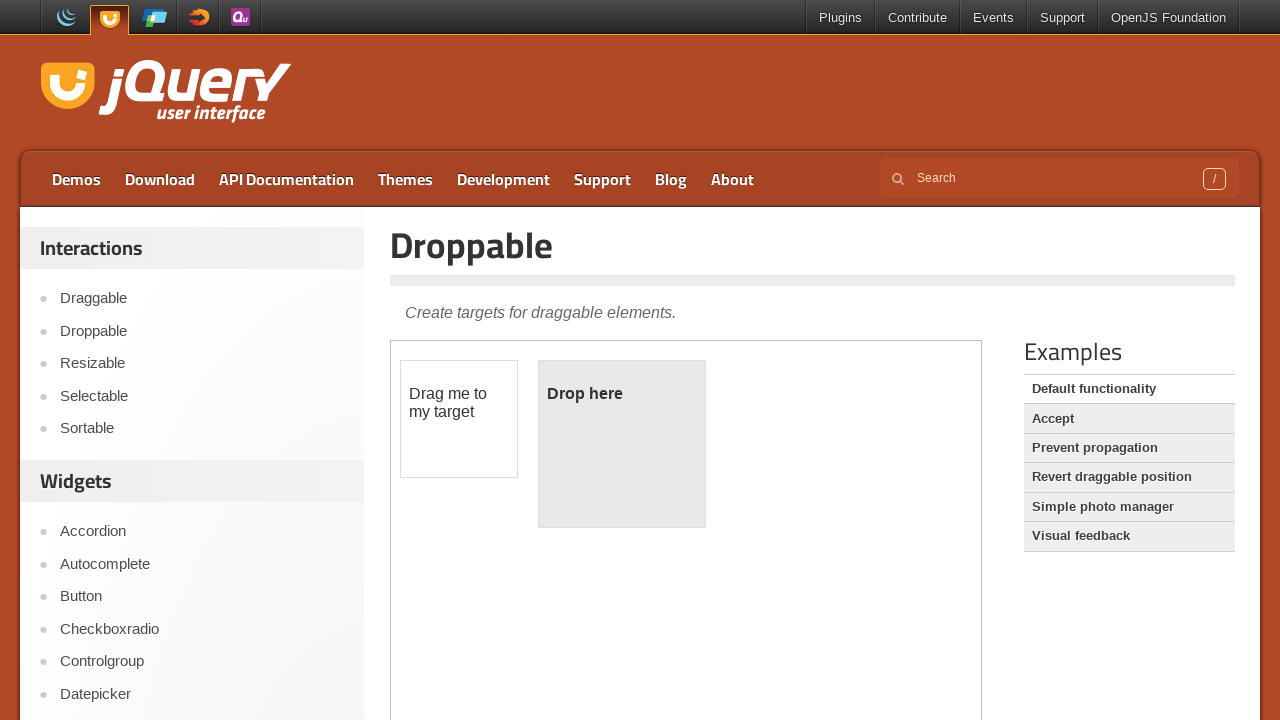

Located the iframe containing the drag and drop demo
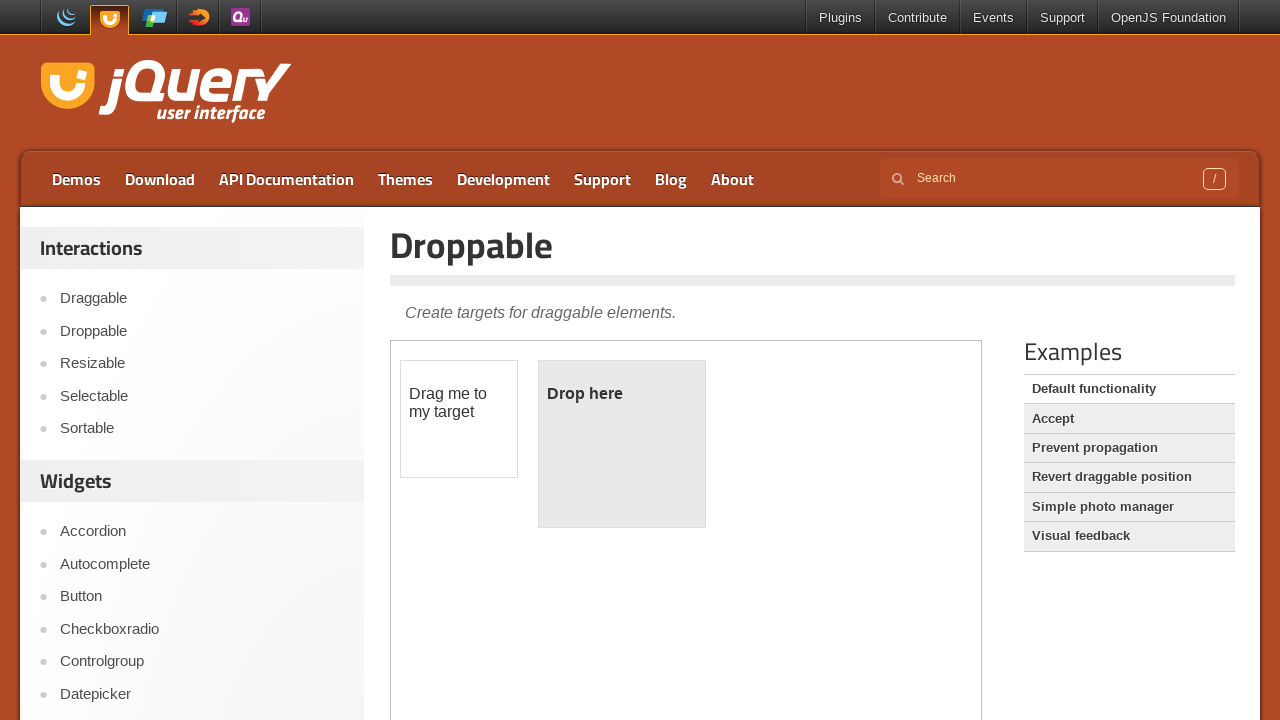

Located the draggable element
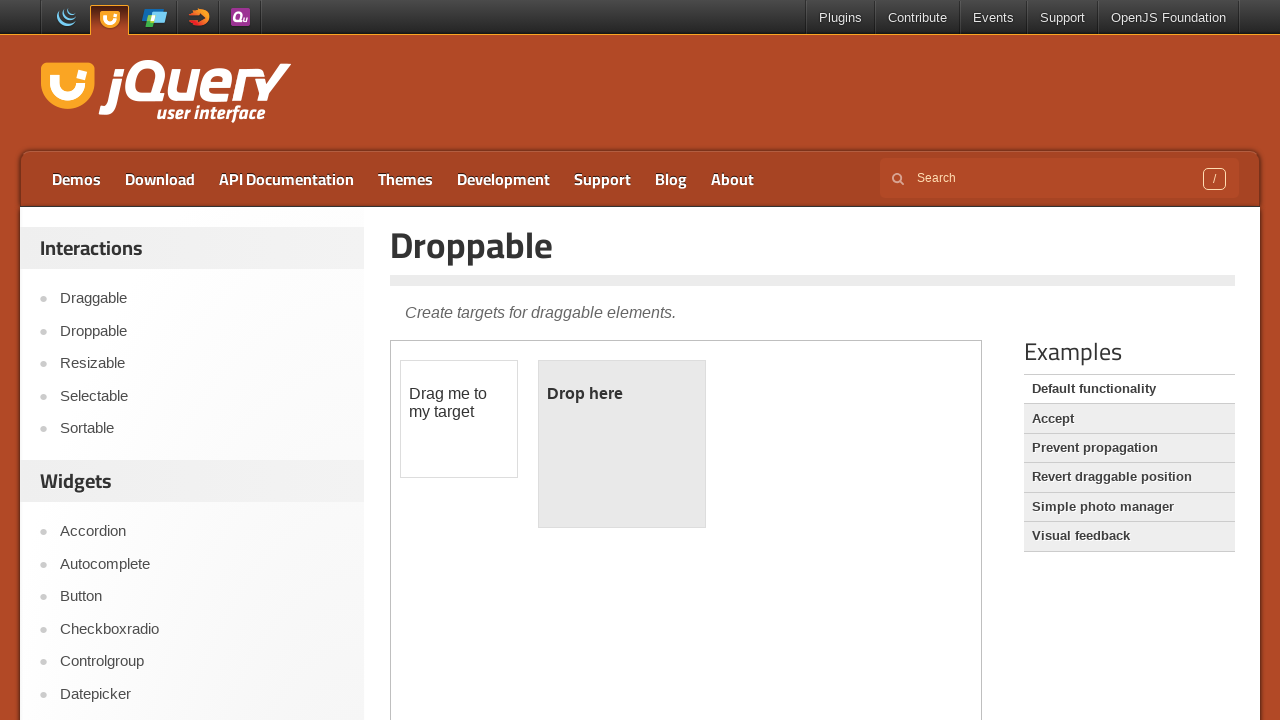

Located the droppable target element
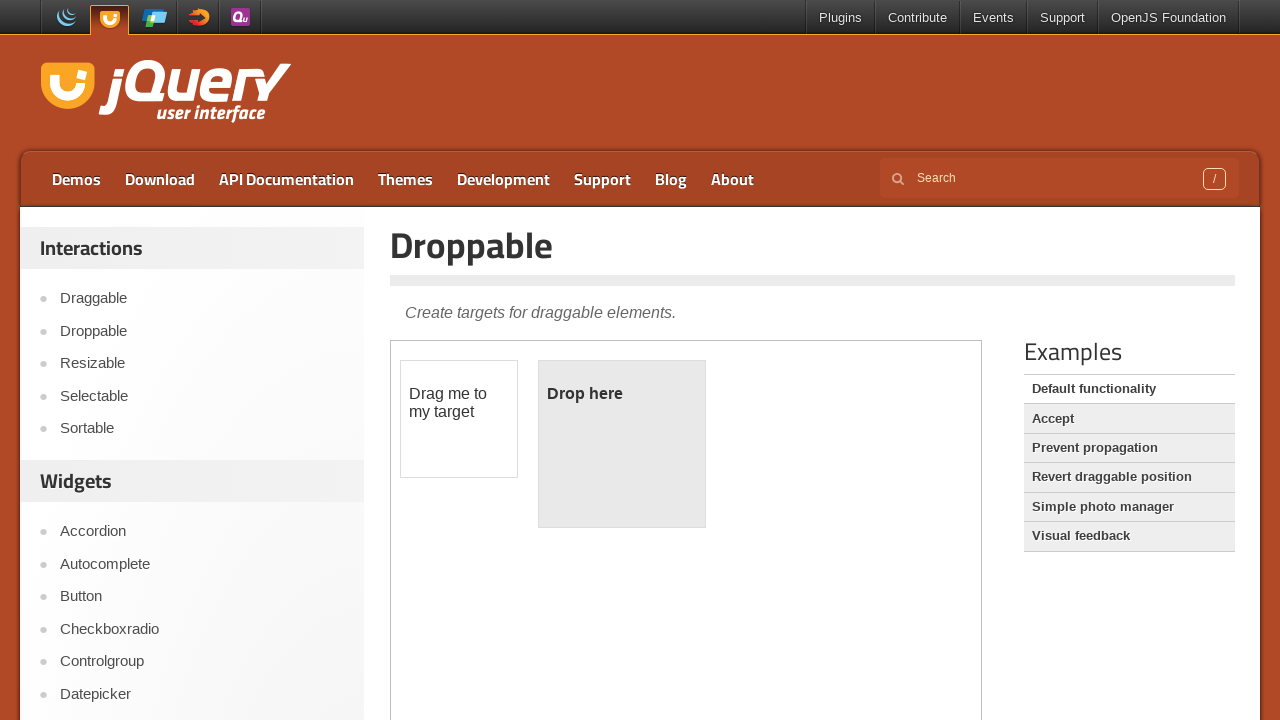

Dragged the draggable element to the droppable target at (622, 444)
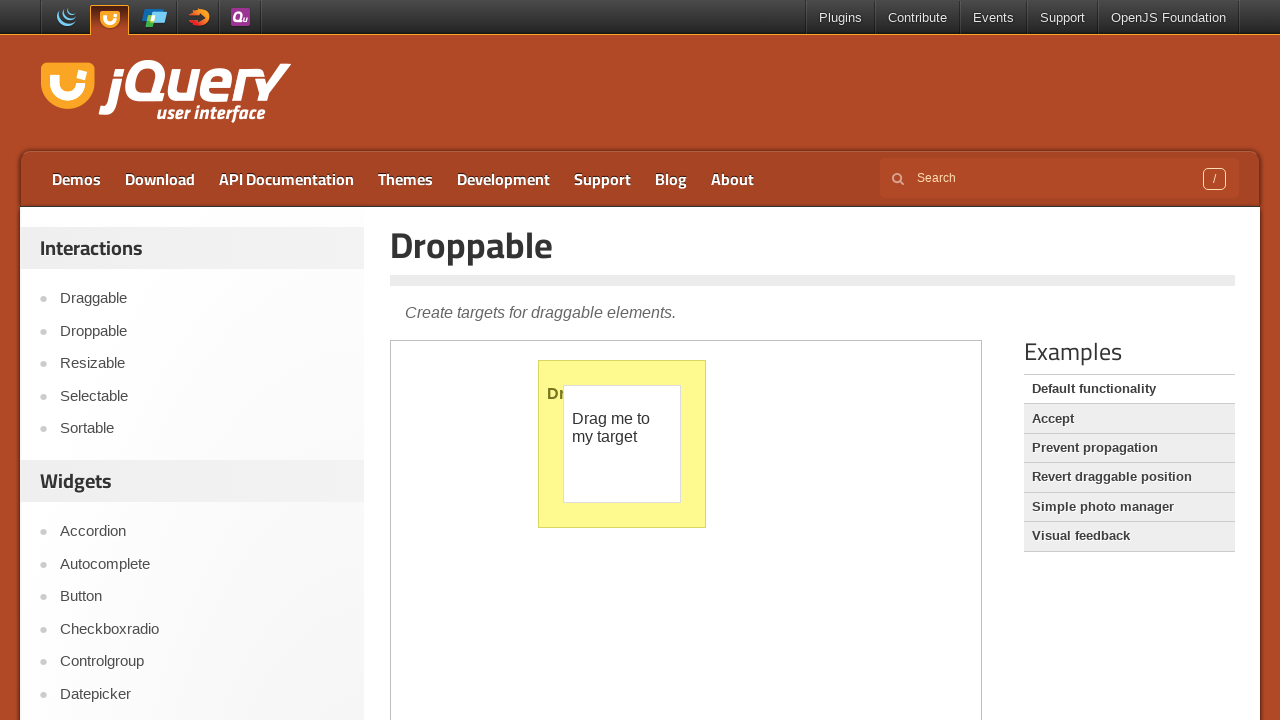

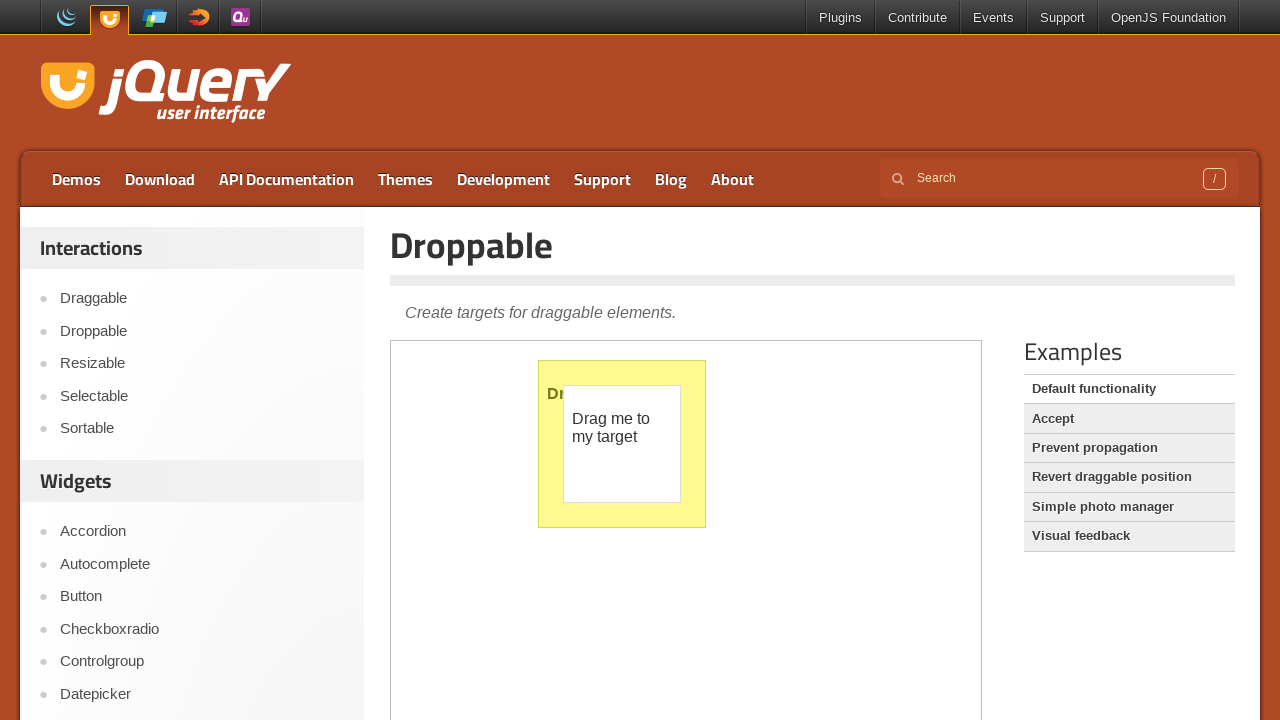